Tests navigation to Samsung Galaxy S7 product page and verifies the price includes tax information.

Starting URL: https://www.demoblaze.com/

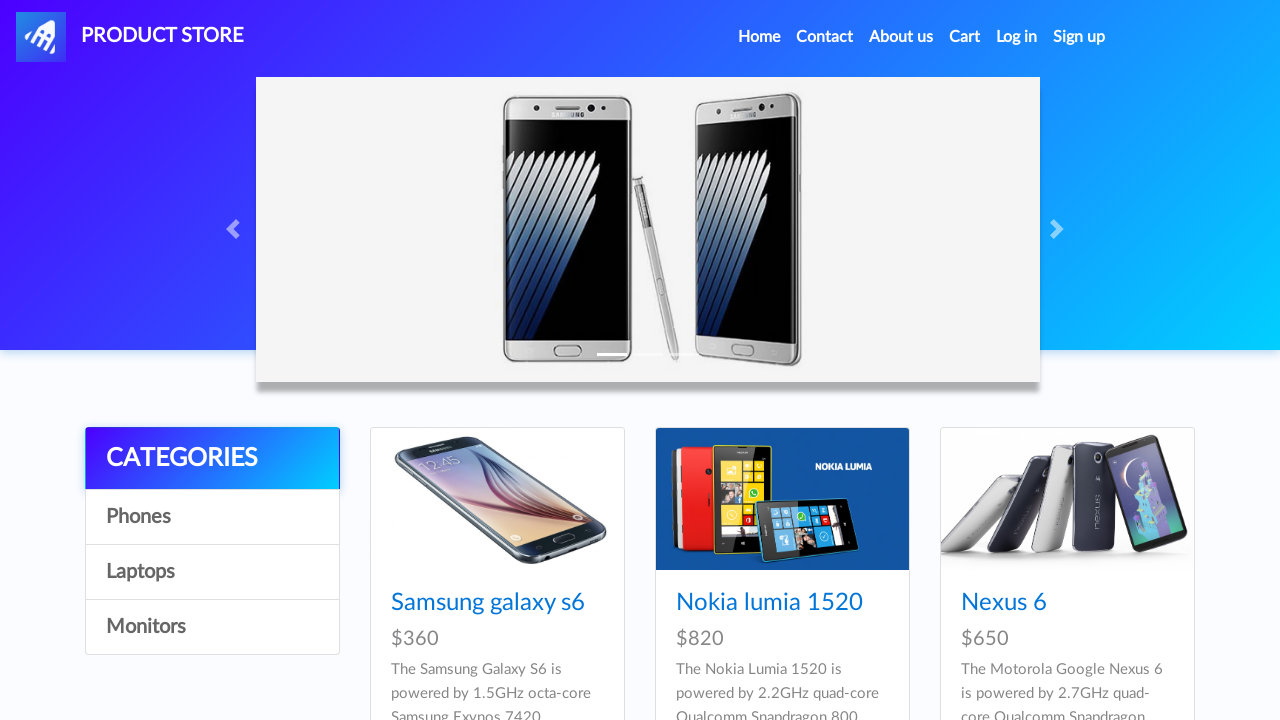

Clicked on Samsung Galaxy S7 product link at (488, 361) on h4 a[href='prod.html?idp_=4']
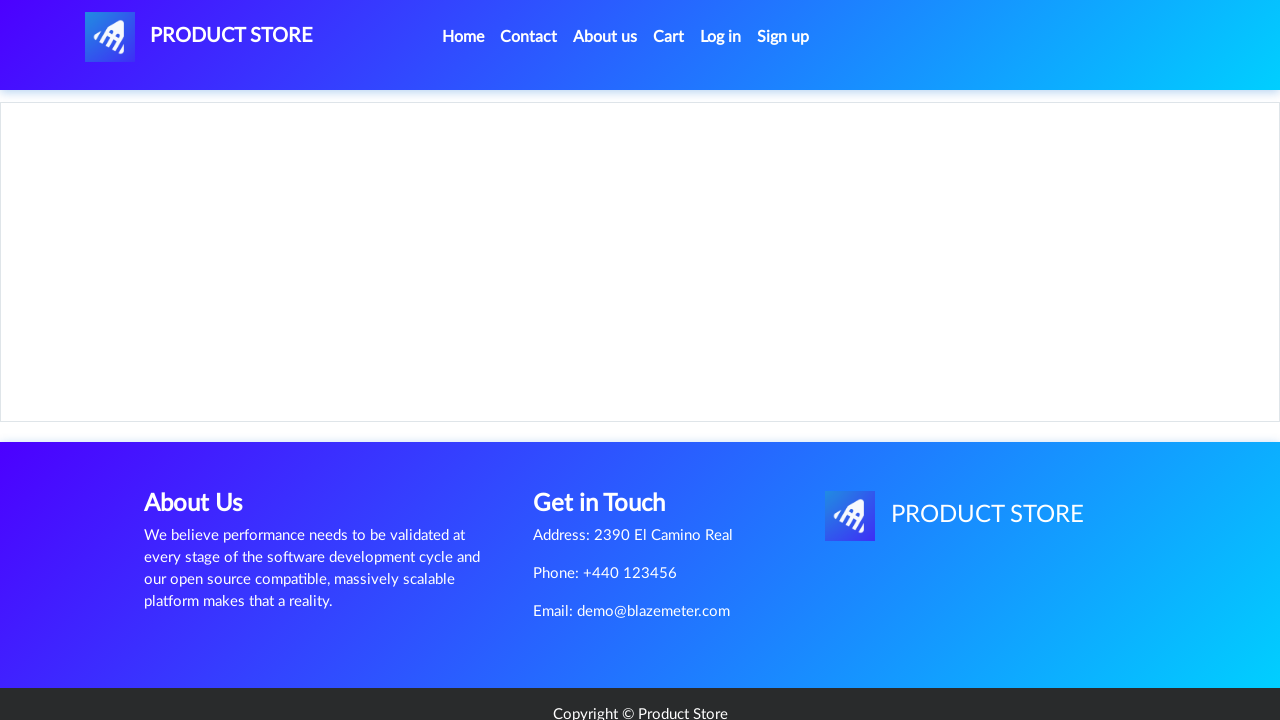

Verified price is displayed with tax information ($800 *includes tax)
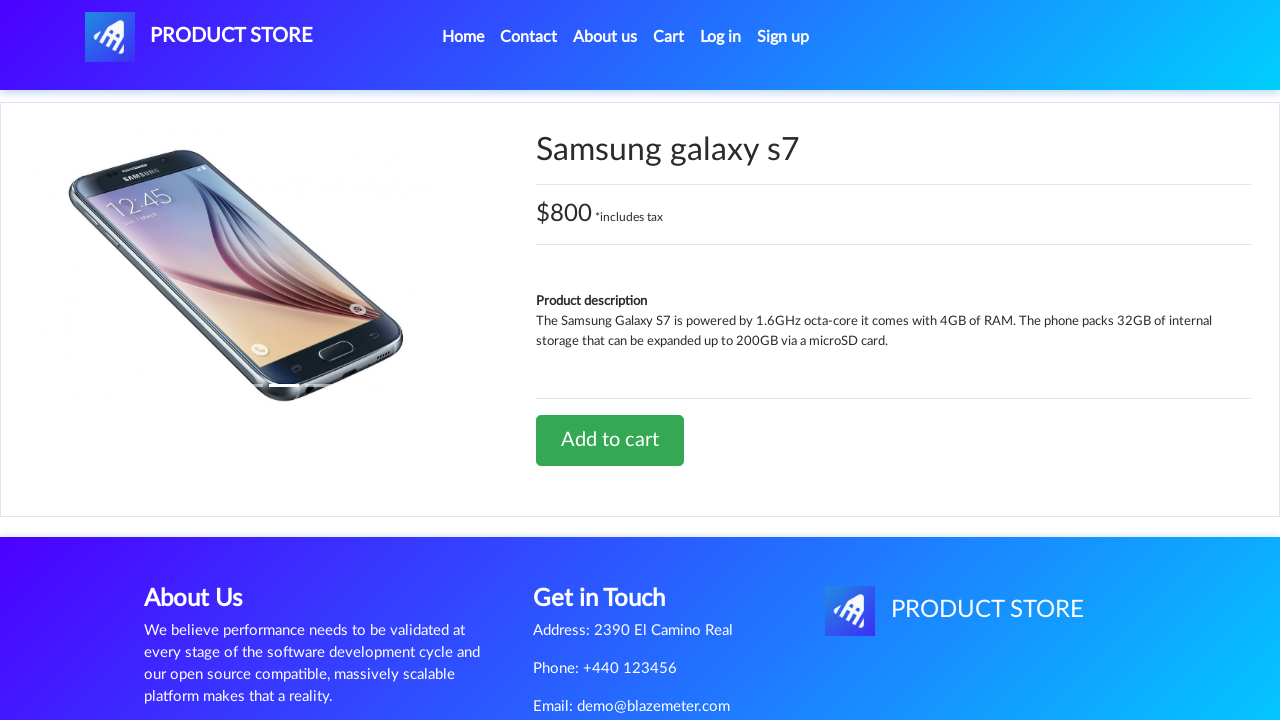

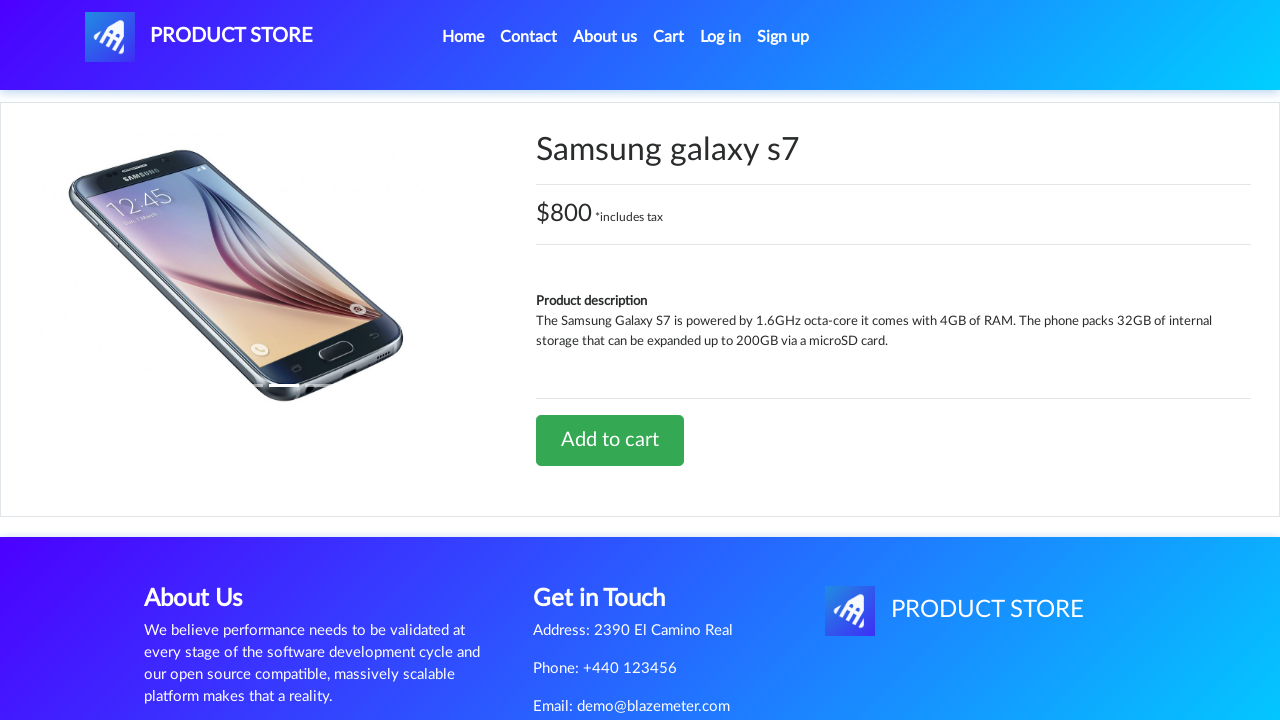